Tests the case search functionality on the Nepal Supreme Court website by entering a case number, submitting the form, clicking on the detailed case information link, and verifying the details section loads.

Starting URL: https://supremecourt.gov.np/lic/sys.php?d=reports&f=case_details

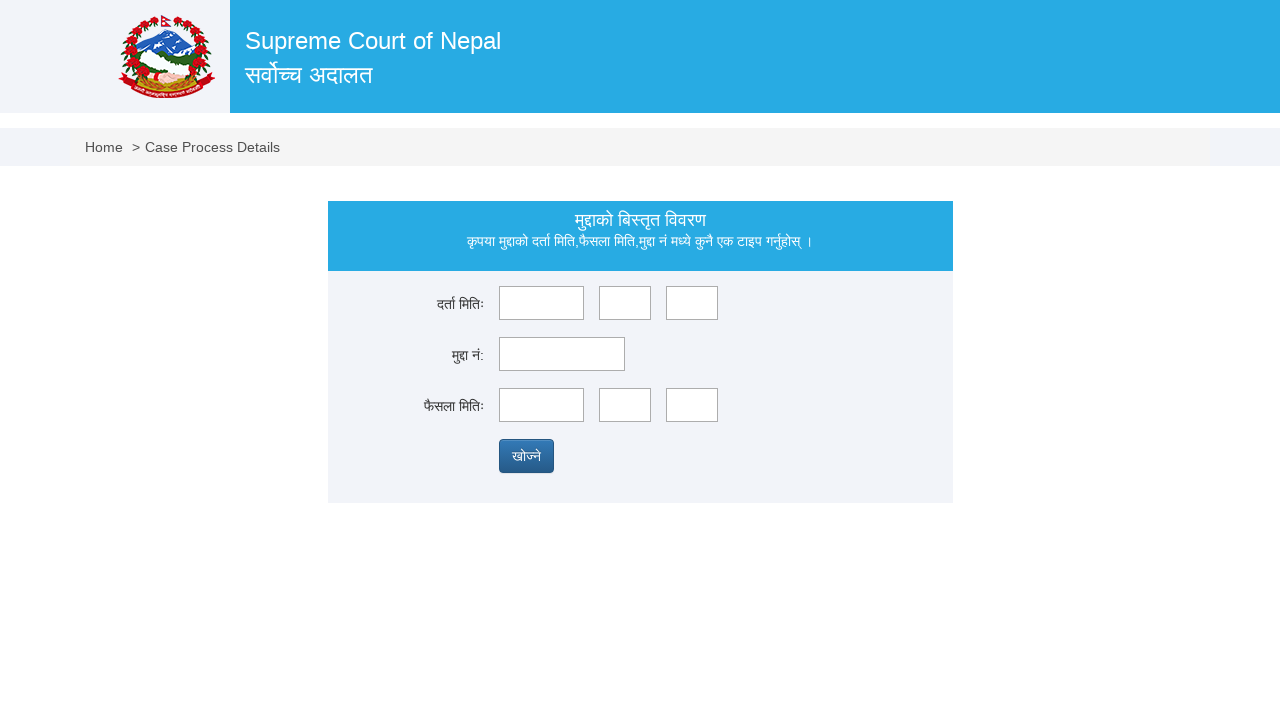

Filled case number field with '080-CR-0096' on #regno
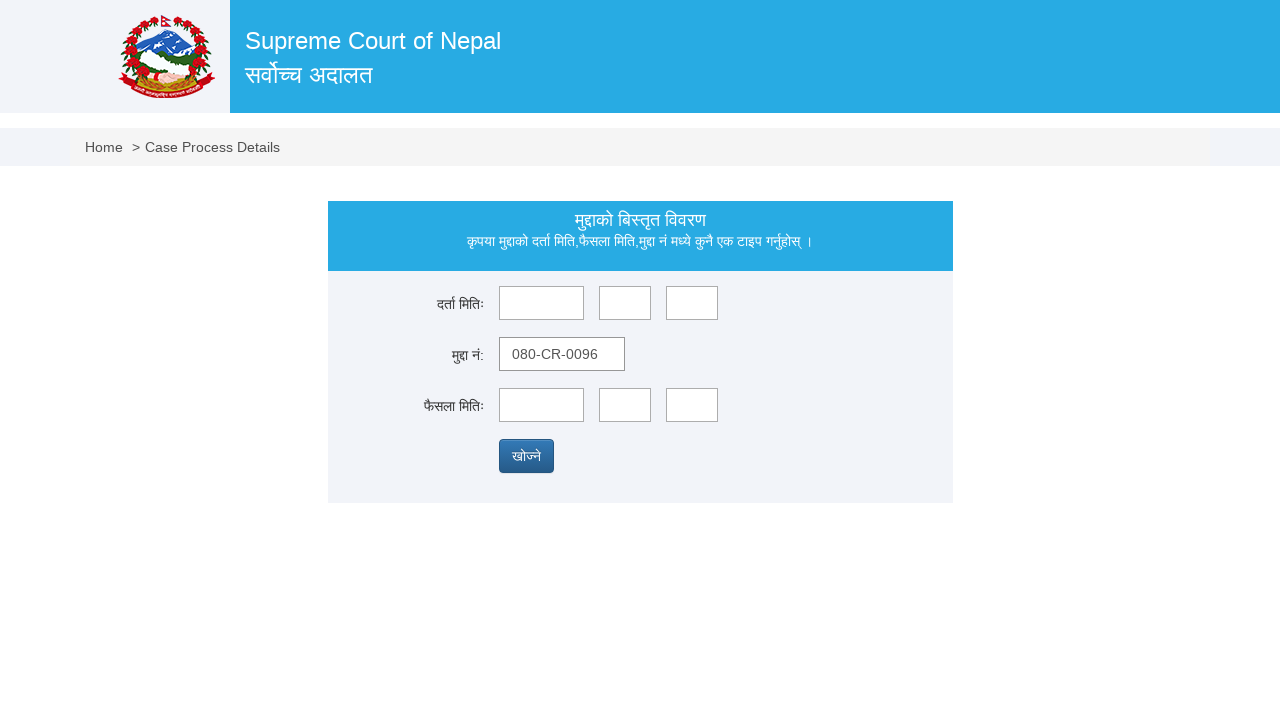

Clicked submit button to search for case at (526, 456) on input[type='submit'].btn.btn-primary
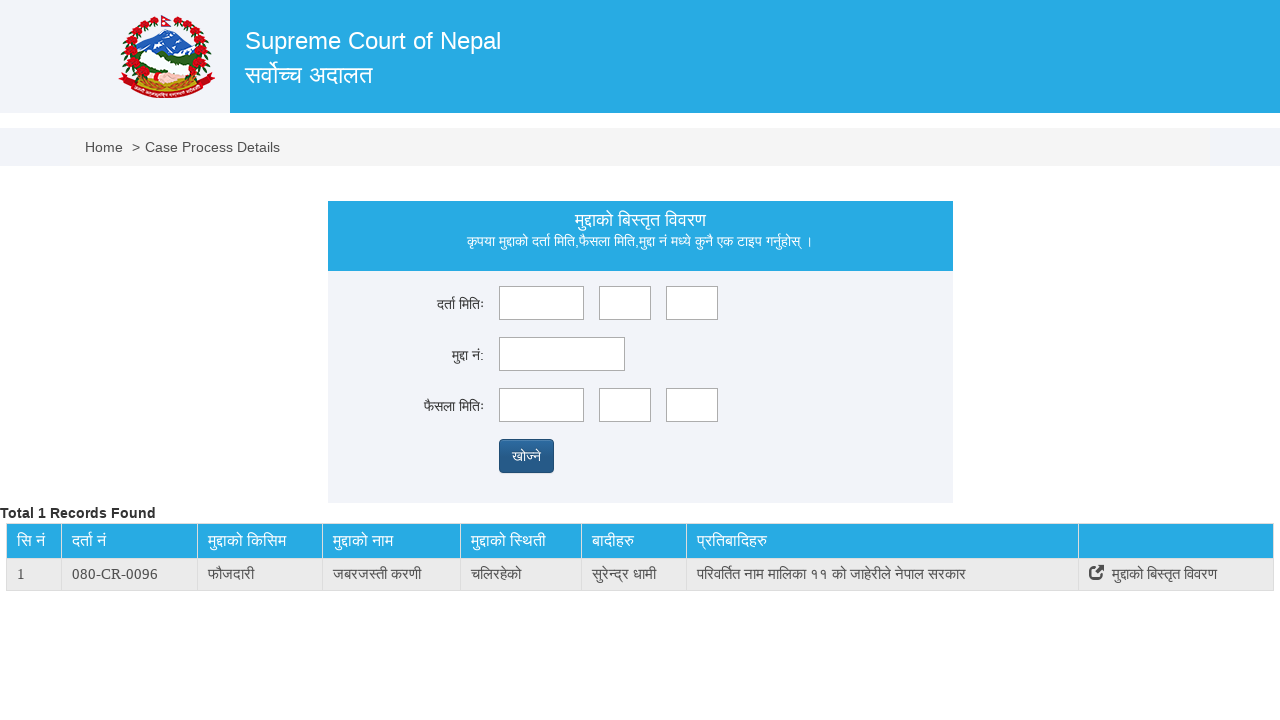

Search results loaded with case details link available
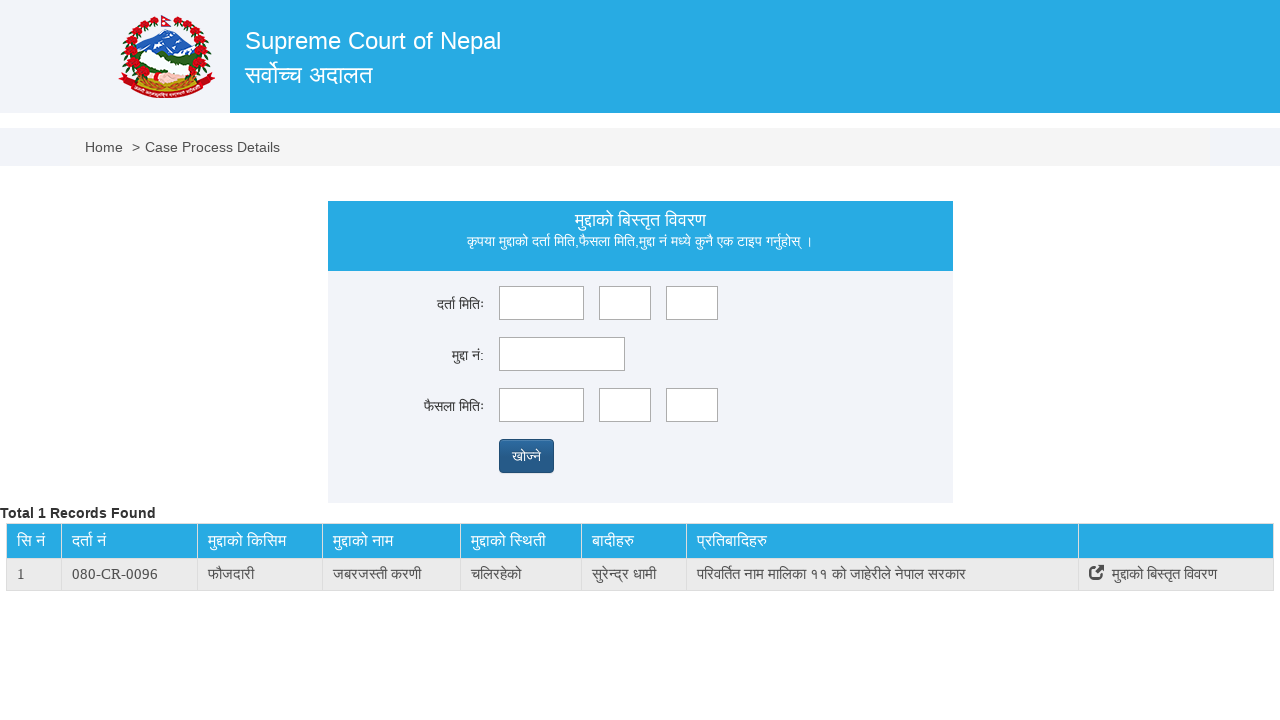

Clicked on detailed case information link at (1096, 573) on xpath=//td/a[contains(text(), 'मुद्दाको बिस्तृत विवरण')]
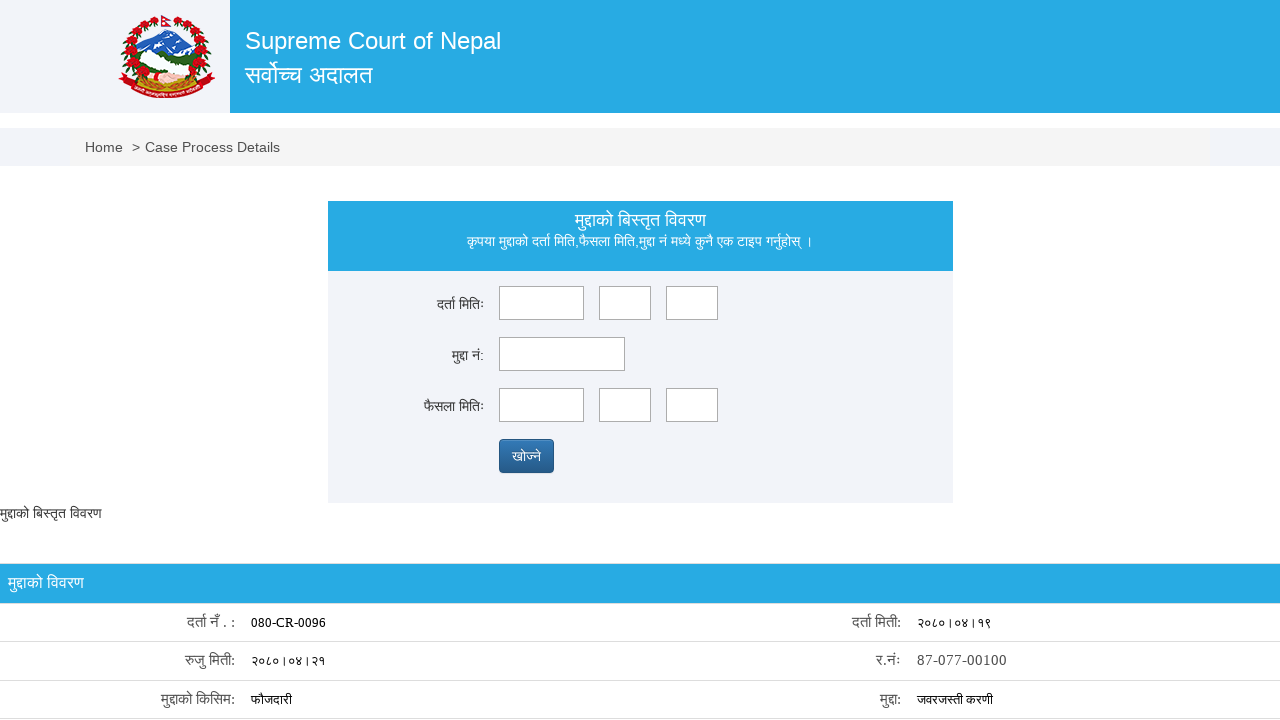

Detailed case information section loaded successfully
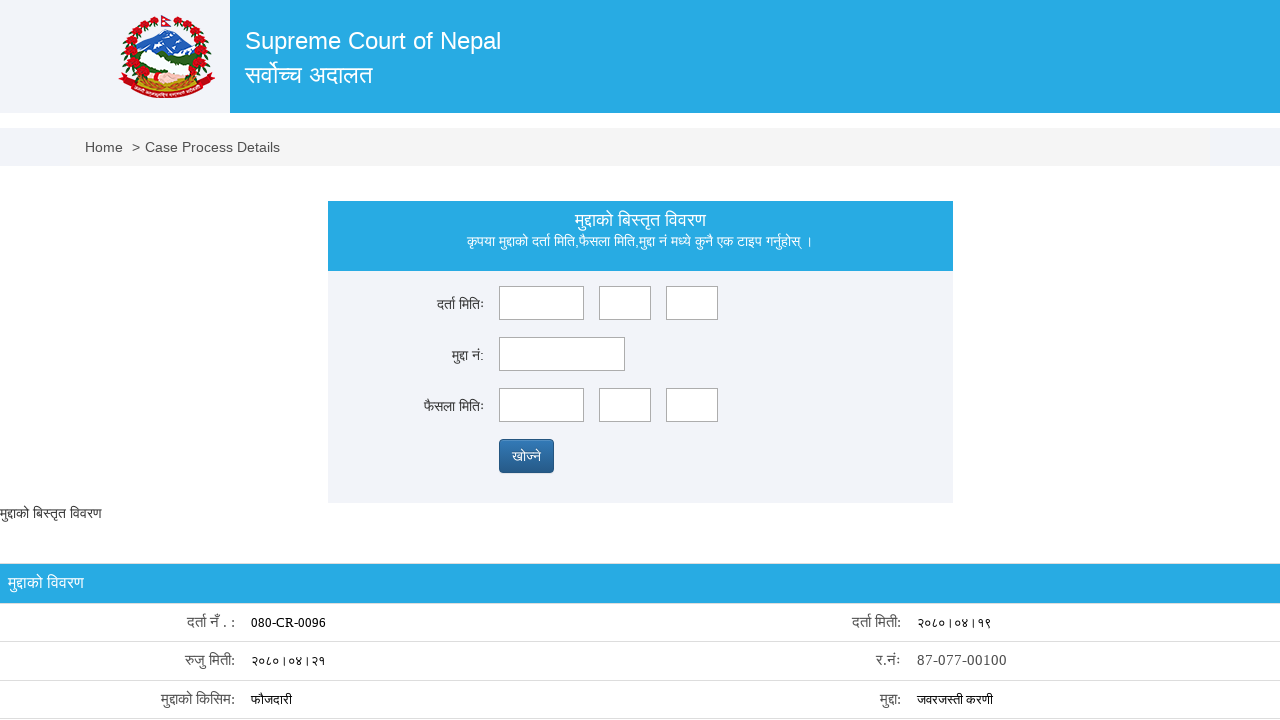

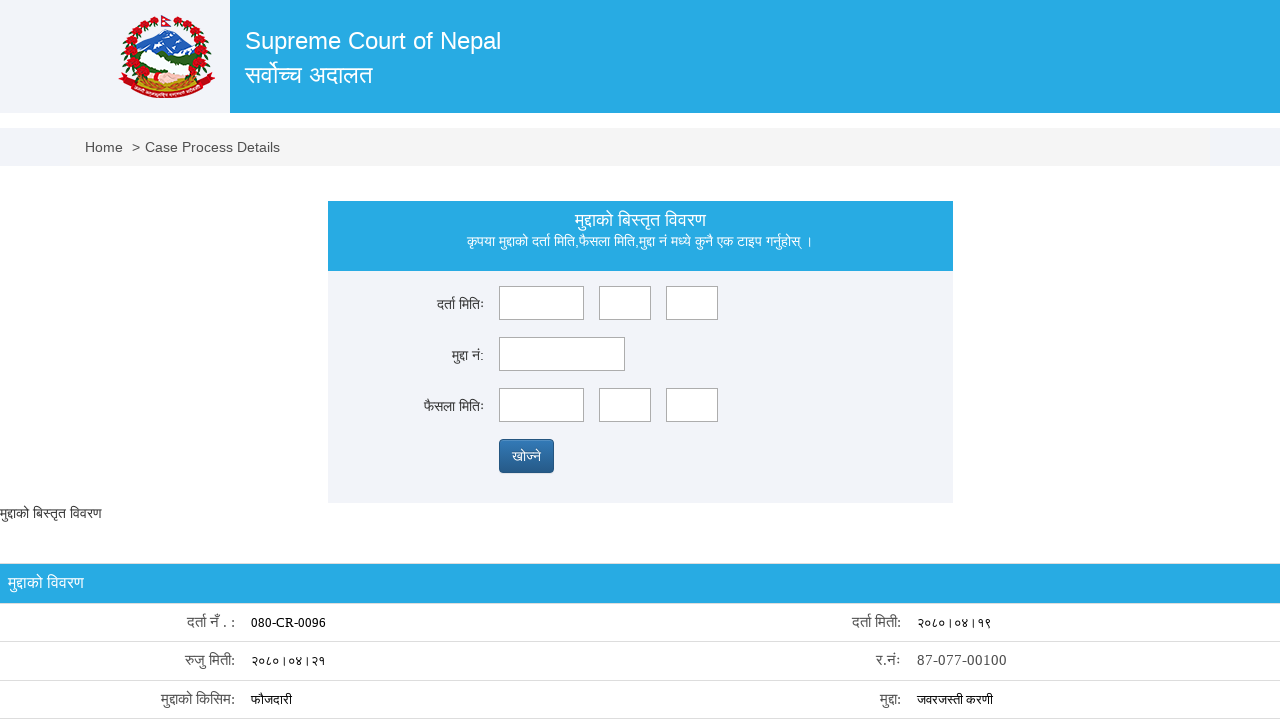